Tests dynamic page loading by clicking a Start button, waiting for a loading bar to finish, and verifying that the "Hello World!" finish text appears.

Starting URL: http://the-internet.herokuapp.com/dynamic_loading/2

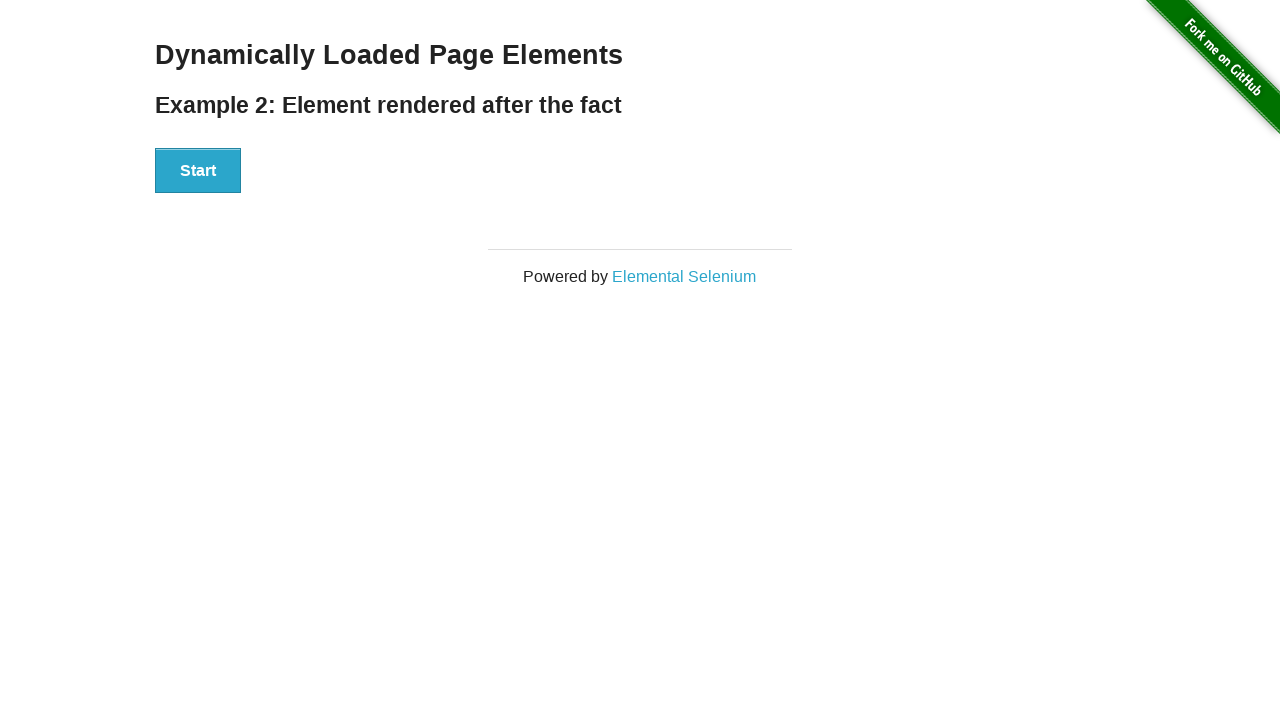

Clicked the Start button to initiate dynamic loading at (198, 171) on #start button
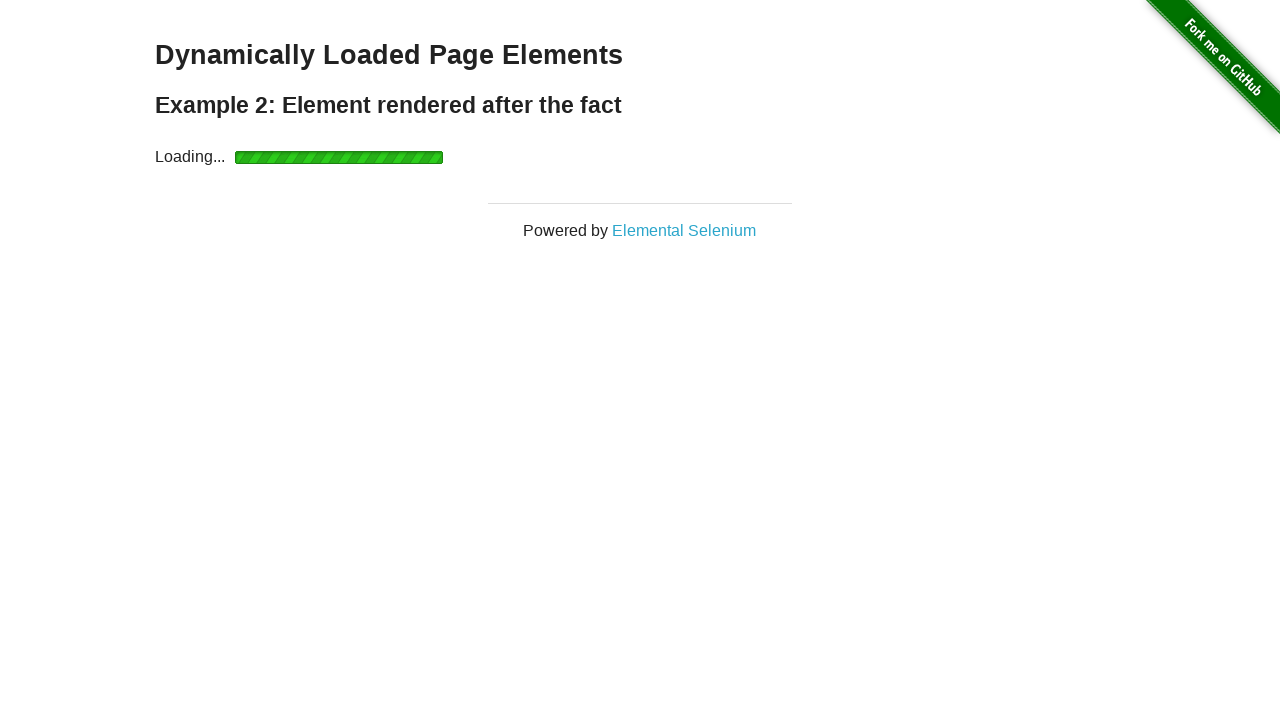

Waited for loading bar to finish and finish element to appear
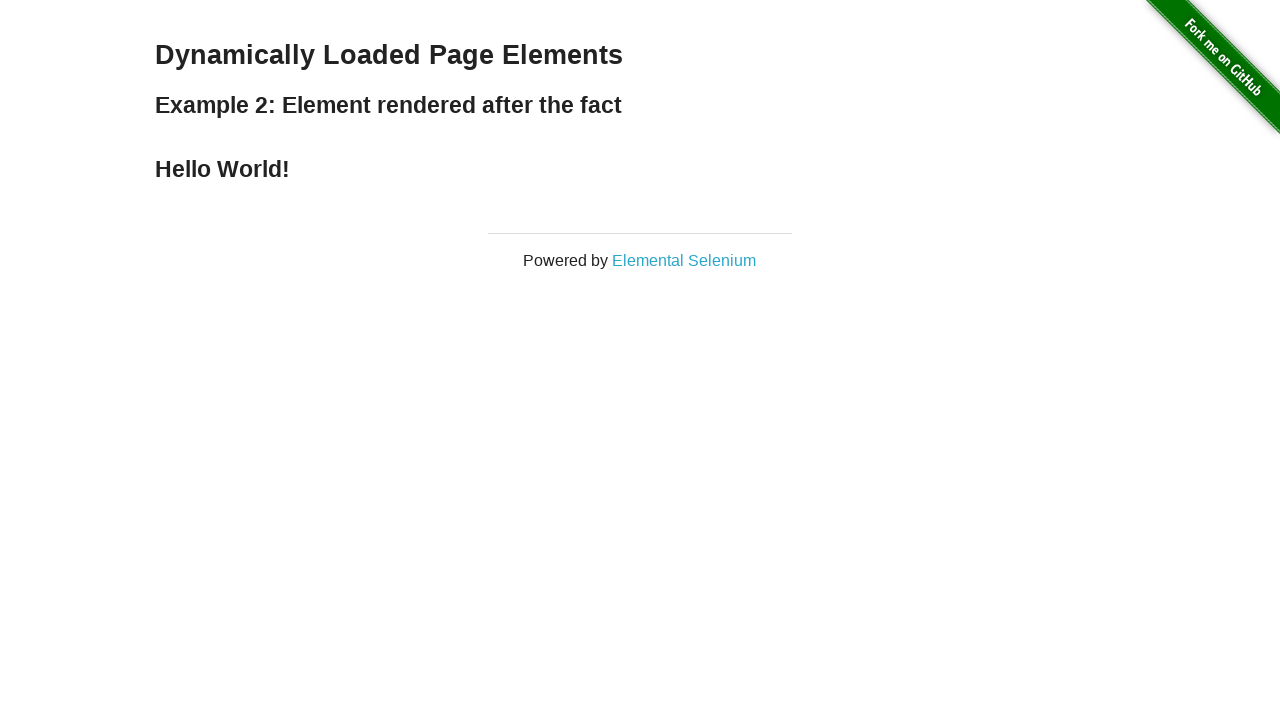

Verified that 'Hello World!' finish text is visible
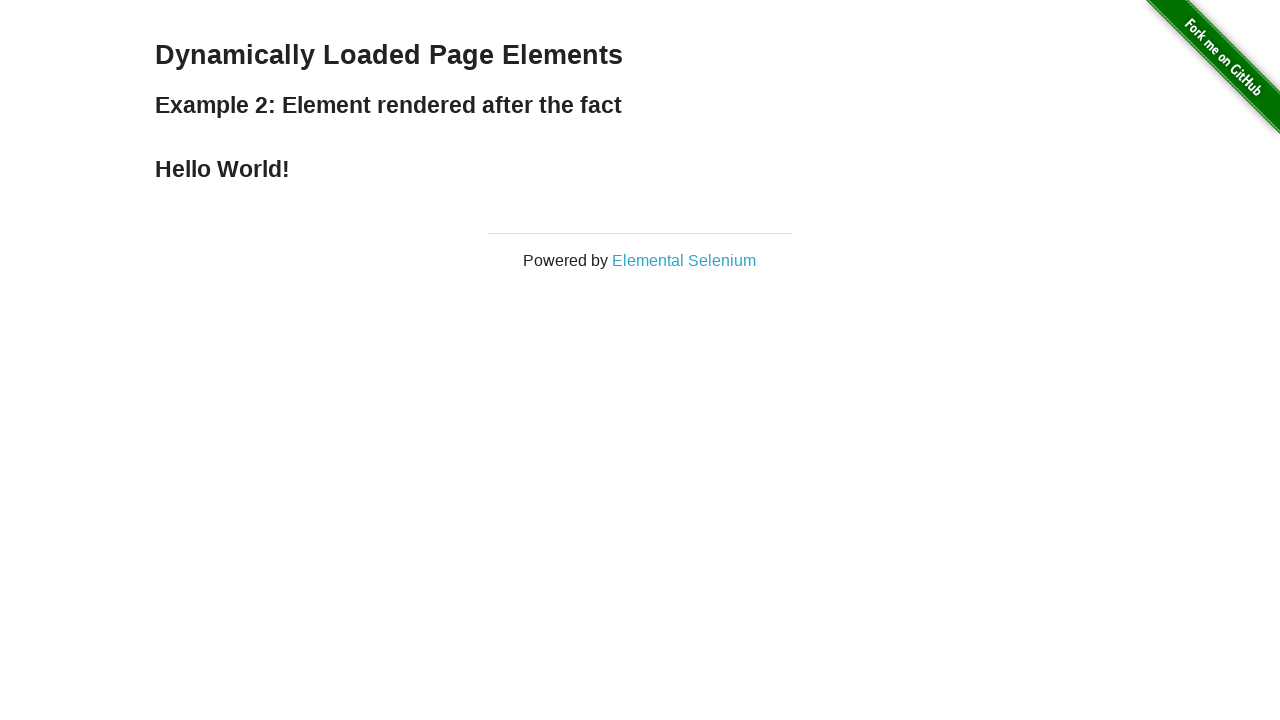

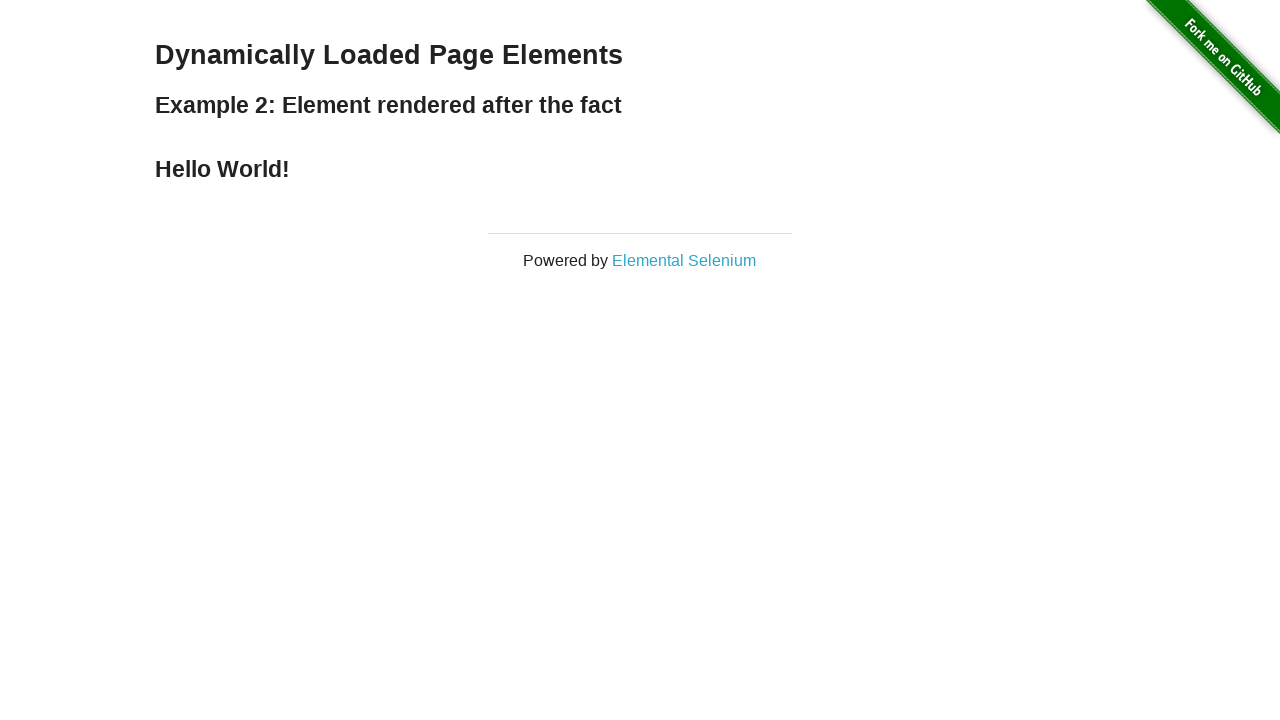